Navigates to a page with many elements and highlights a specific element by changing its border style temporarily to make it visually stand out.

Starting URL: http://the-internet.herokuapp.com/large

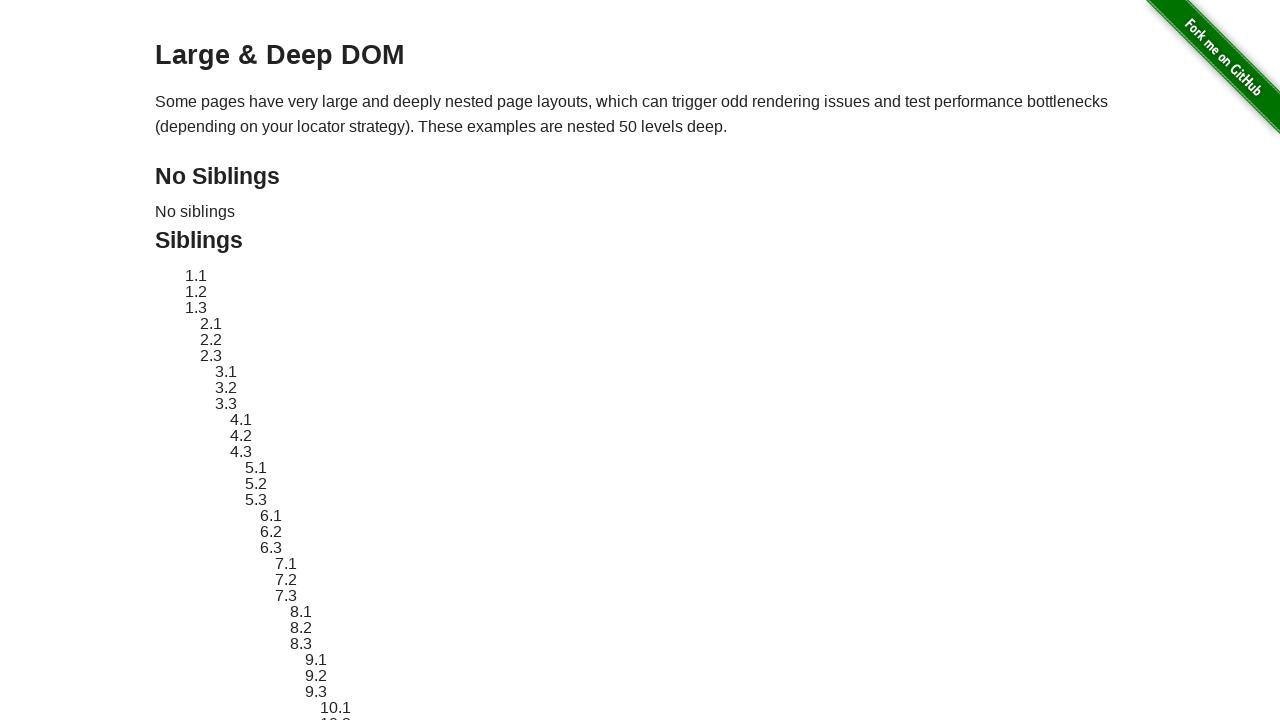

Navigated to the-internet.herokuapp.com/large page
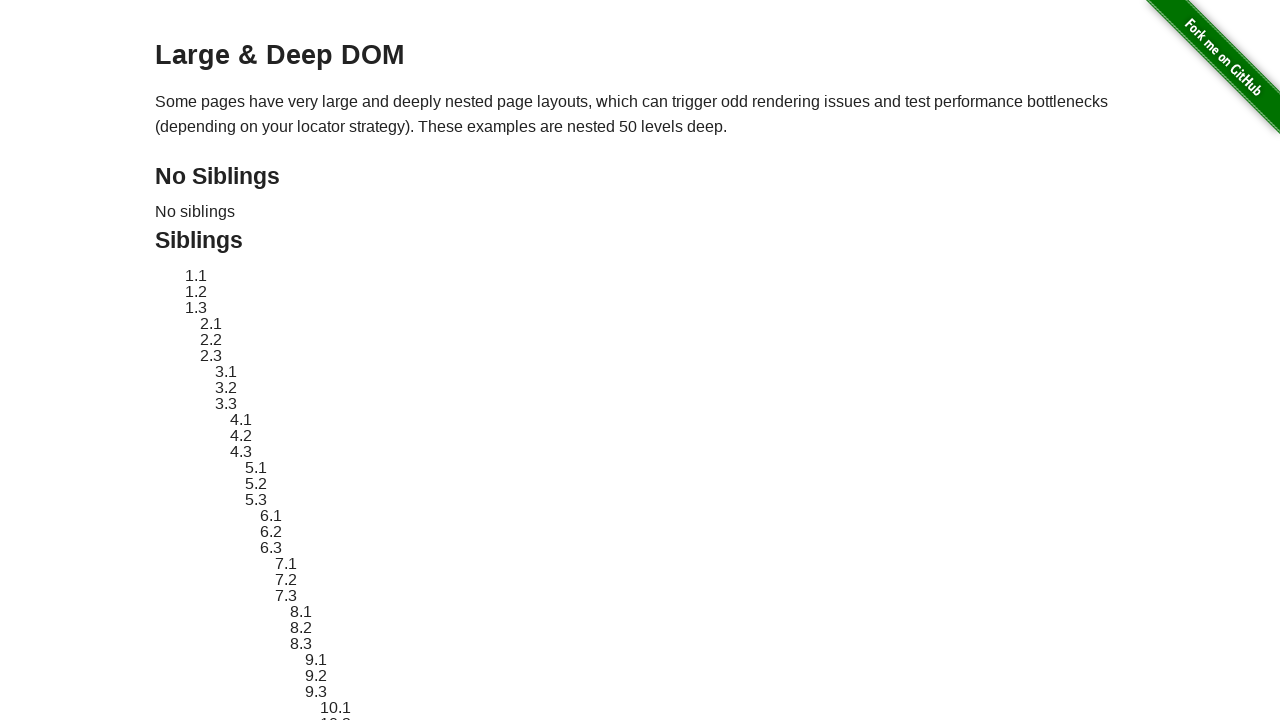

Located target element #sibling-2.3
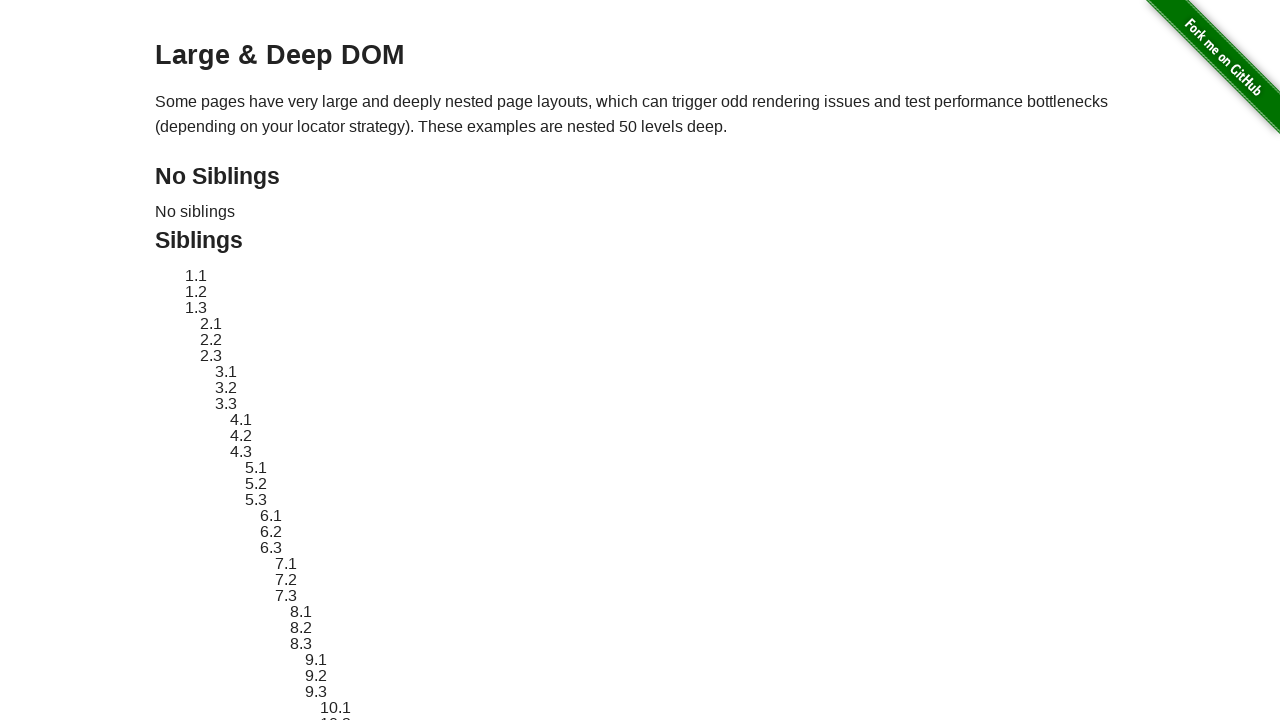

Stored original style attribute of target element
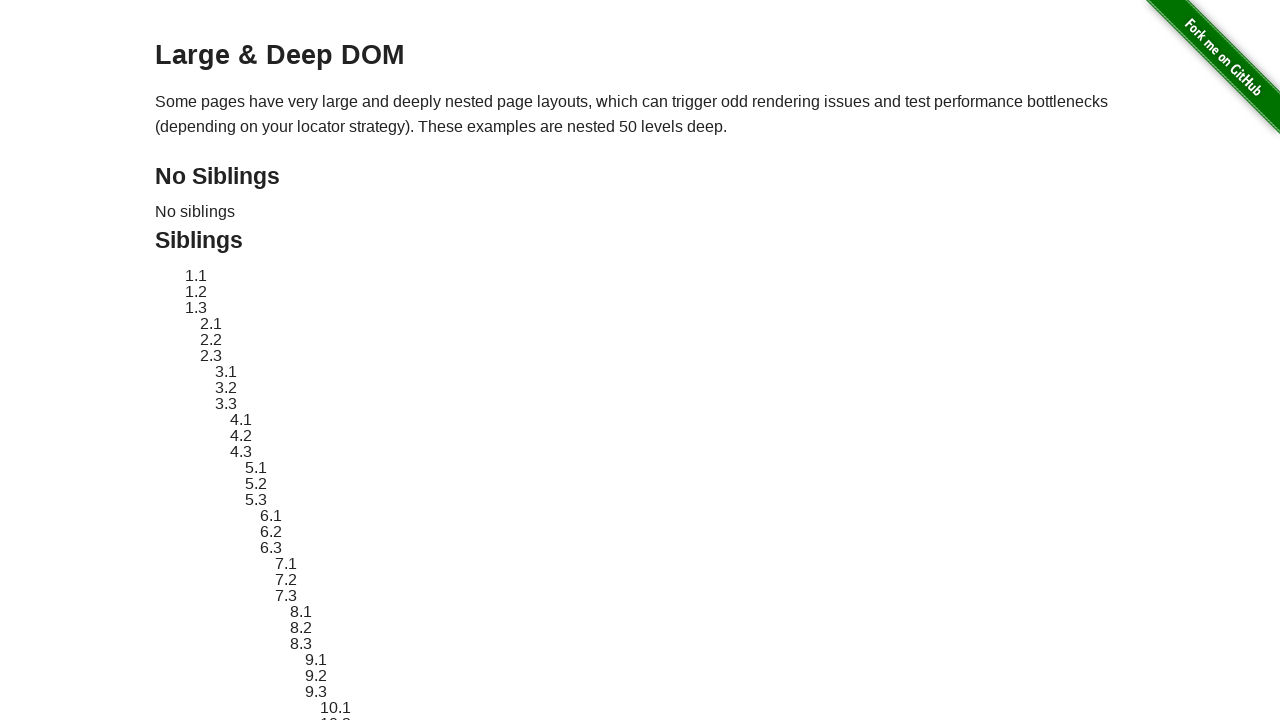

Applied red dashed border highlight to target element
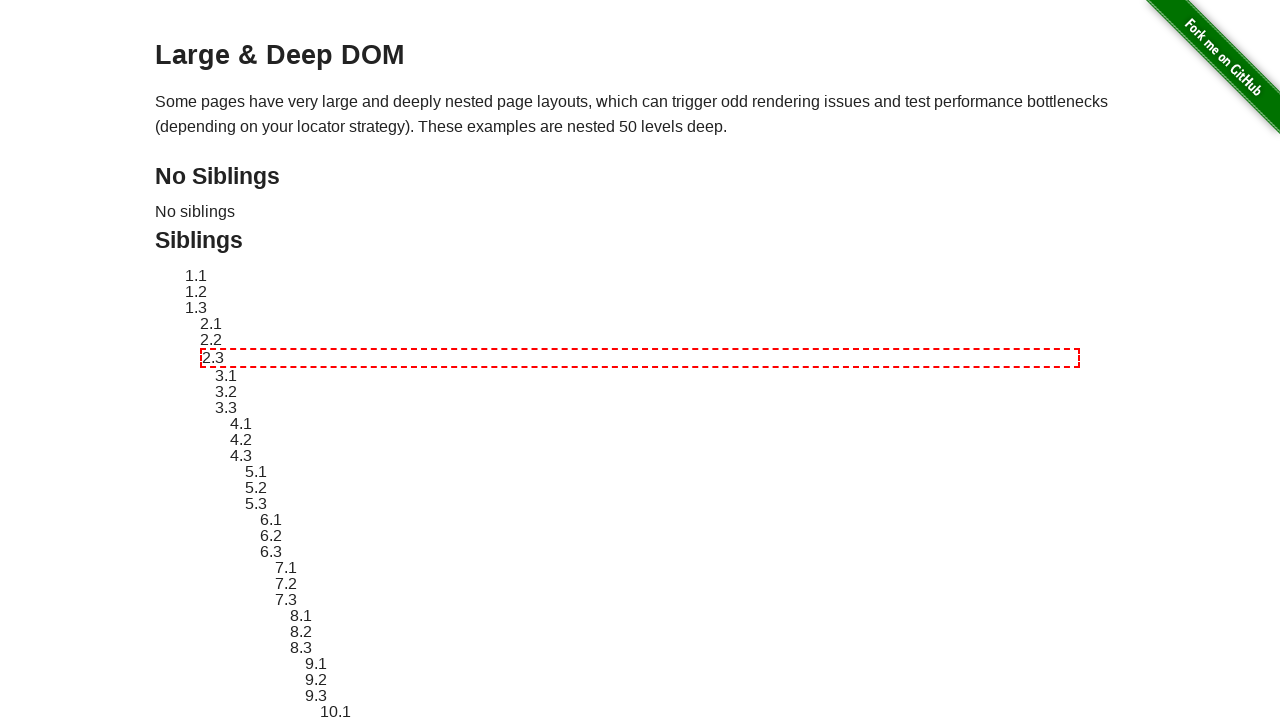

Waited 2 seconds to display highlighted element
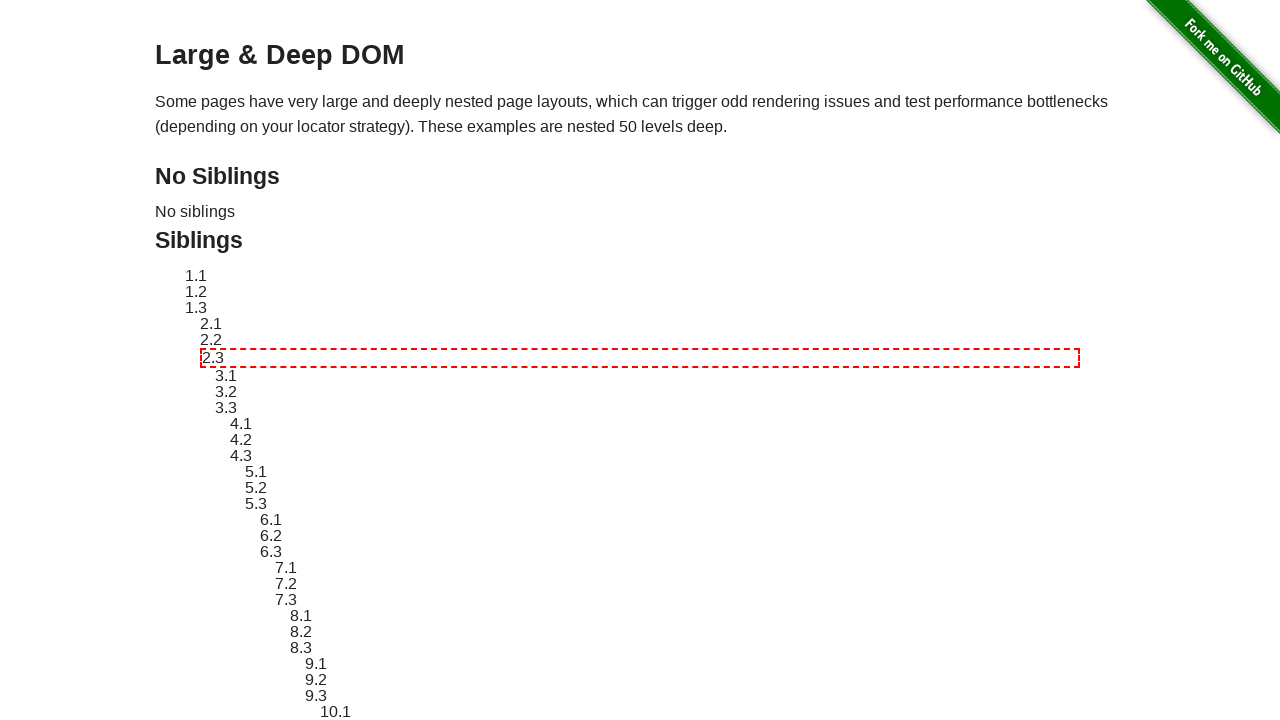

Reverted target element to original style
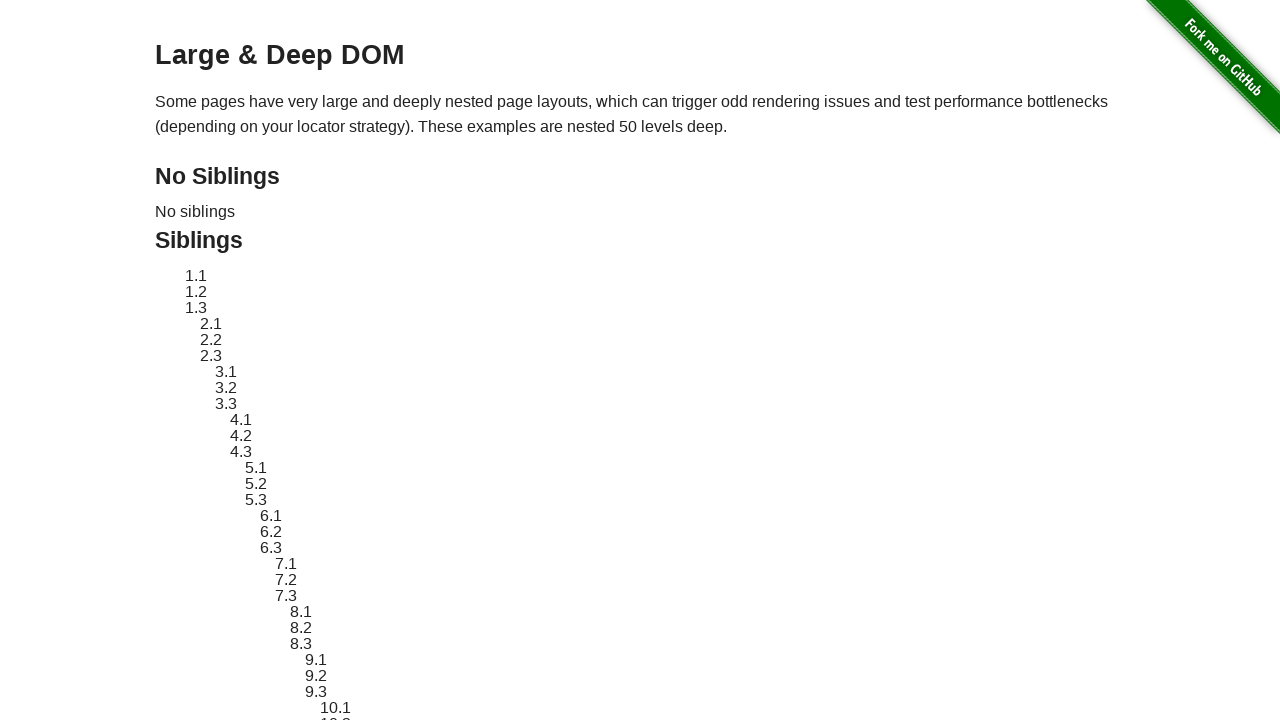

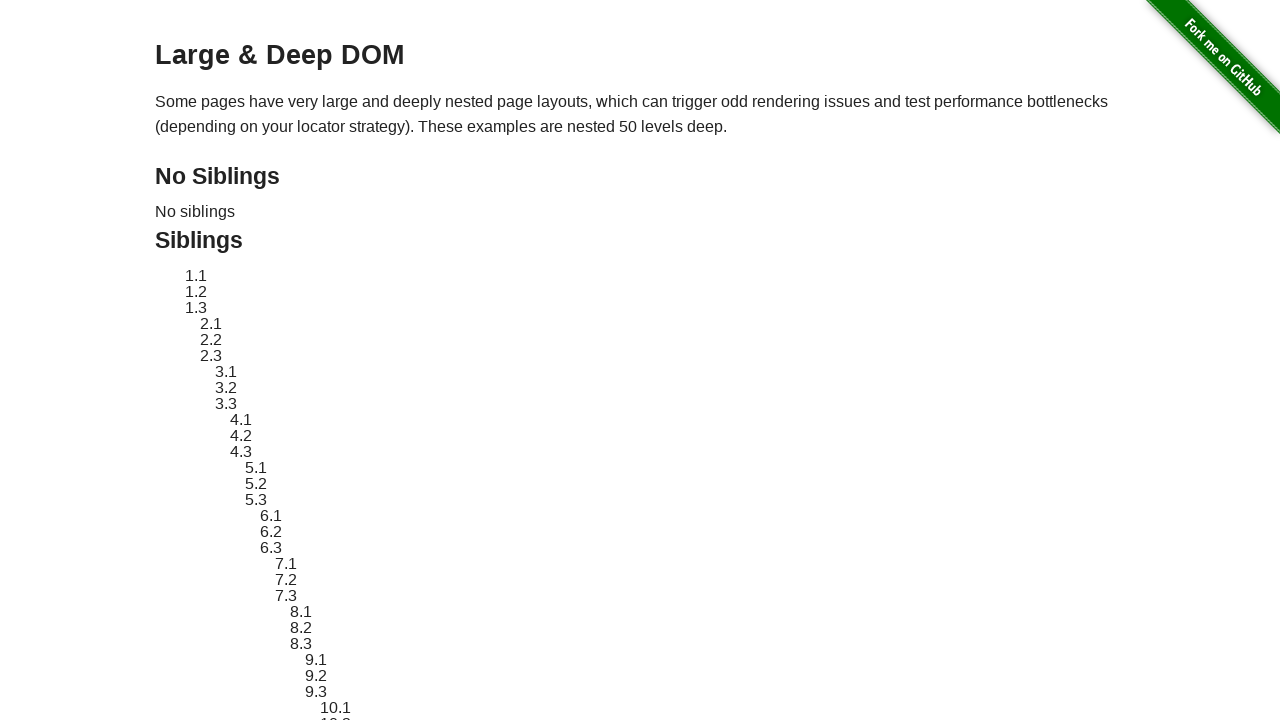